Tests checkbox functionality by clicking on a Senior Citizen Discount checkbox and verifying its selection state

Starting URL: https://rahulshettyacademy.com/dropdownsPractise/

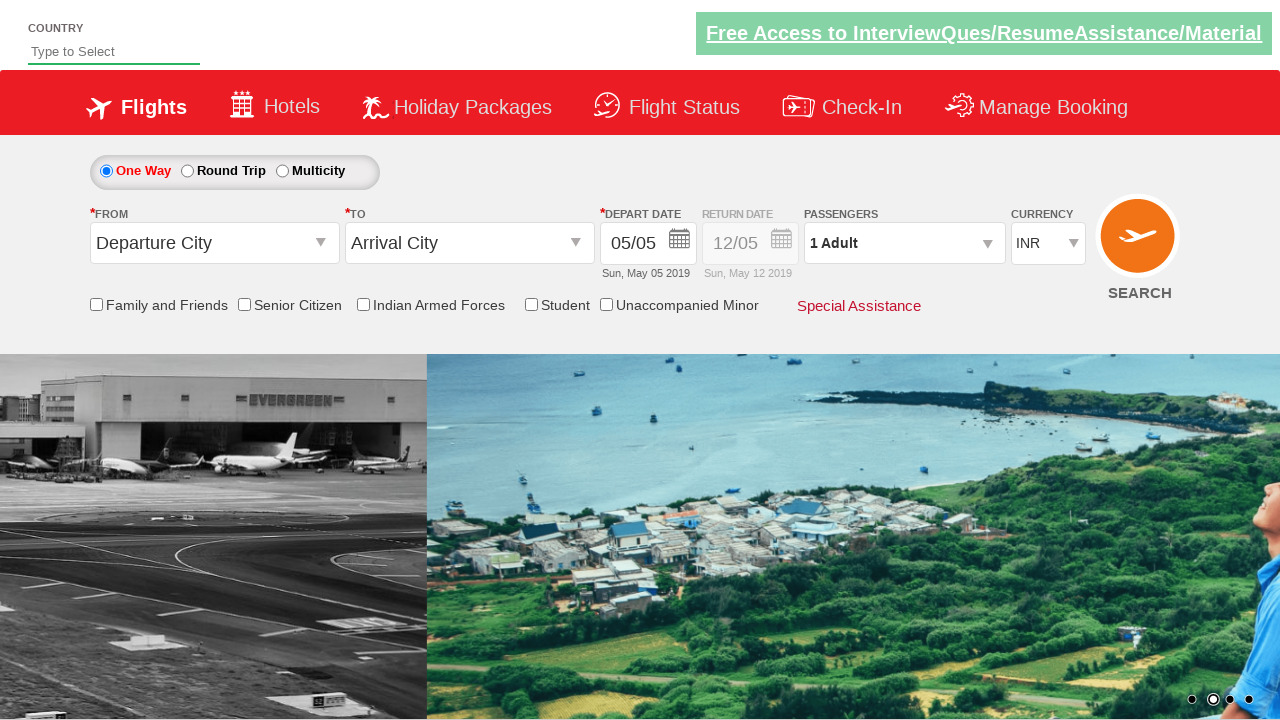

Clicked on Senior Citizen Discount checkbox at (244, 304) on input[id*='SeniorCitizenDiscount']
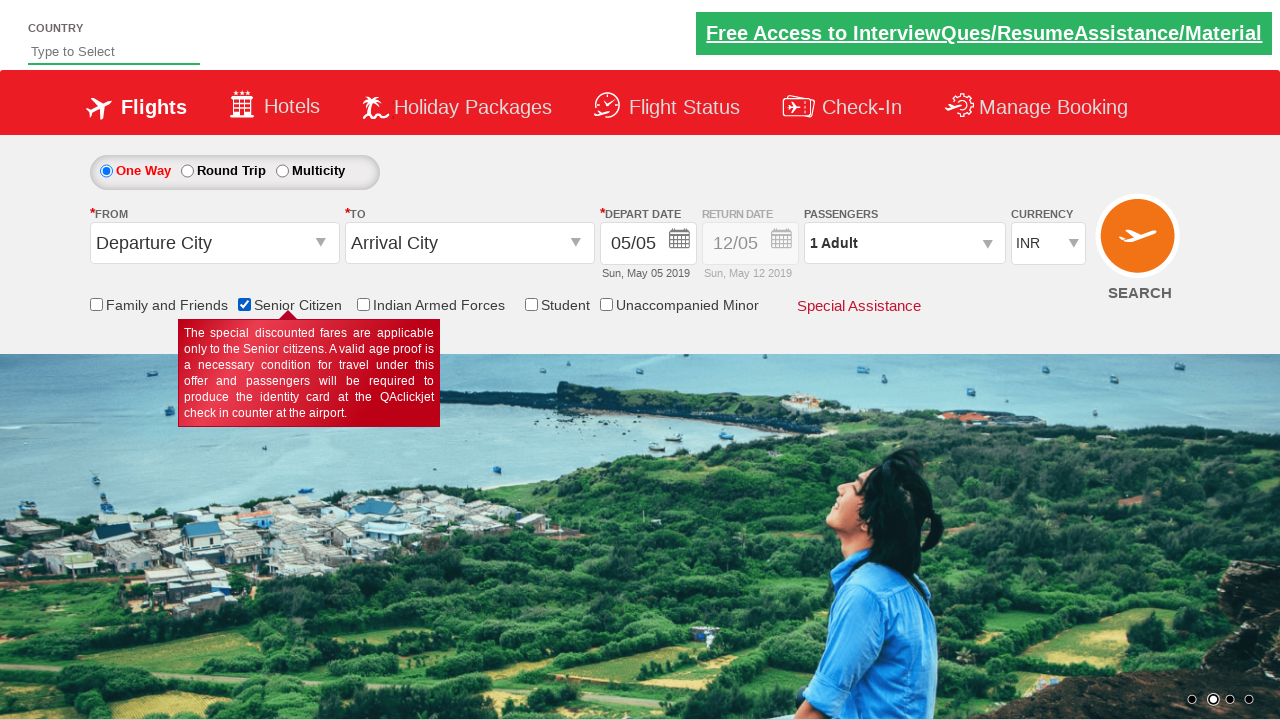

Located Senior Citizen Discount checkbox element
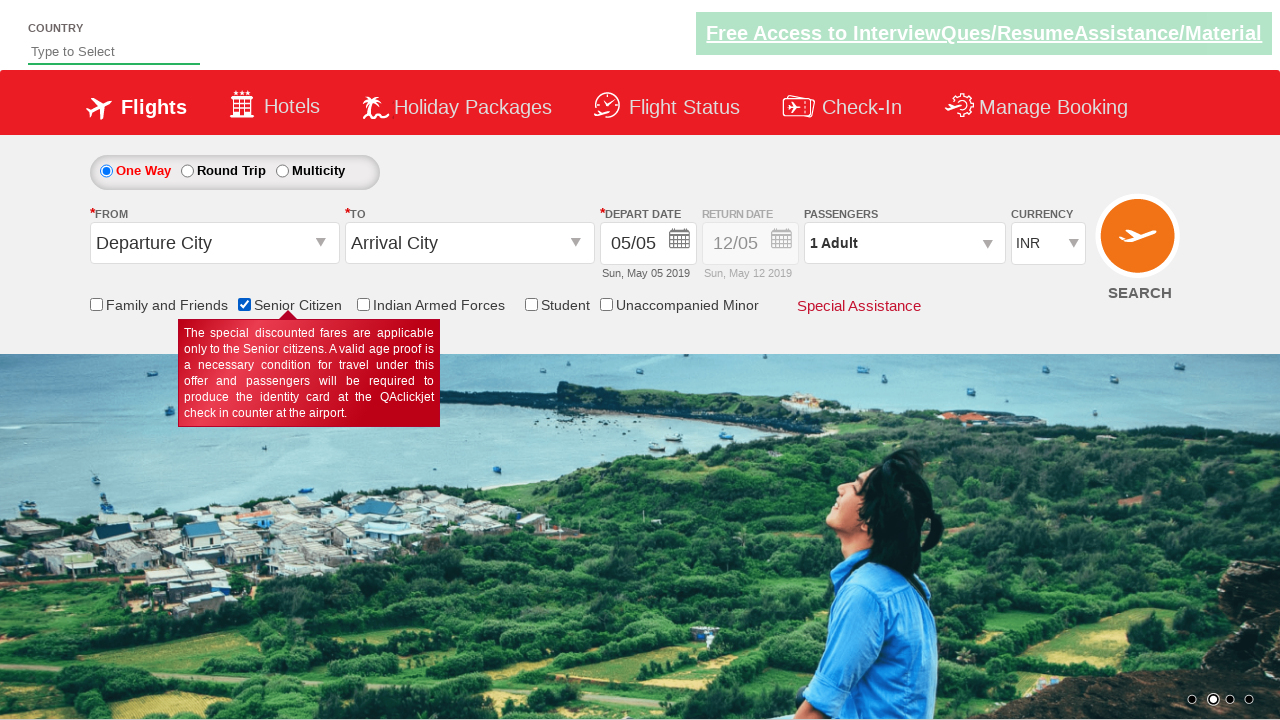

Verified Senior Citizen Discount checkbox is selected
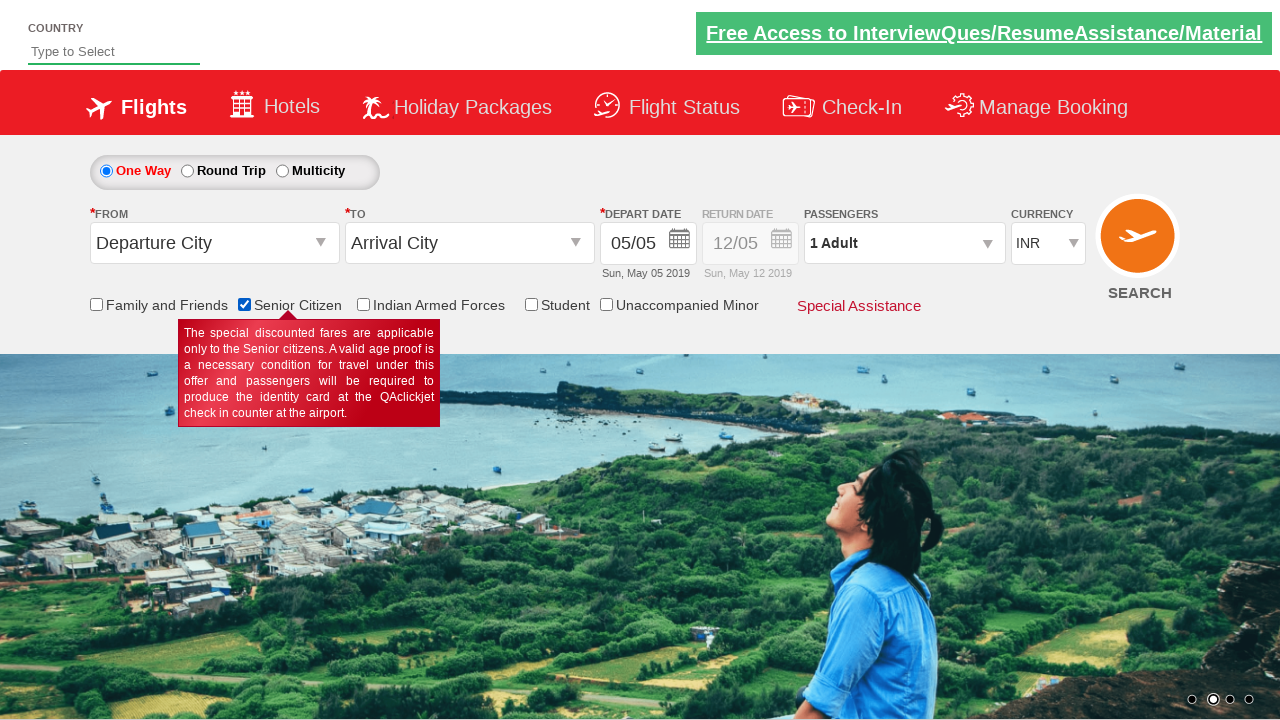

Located all checkboxes on the page
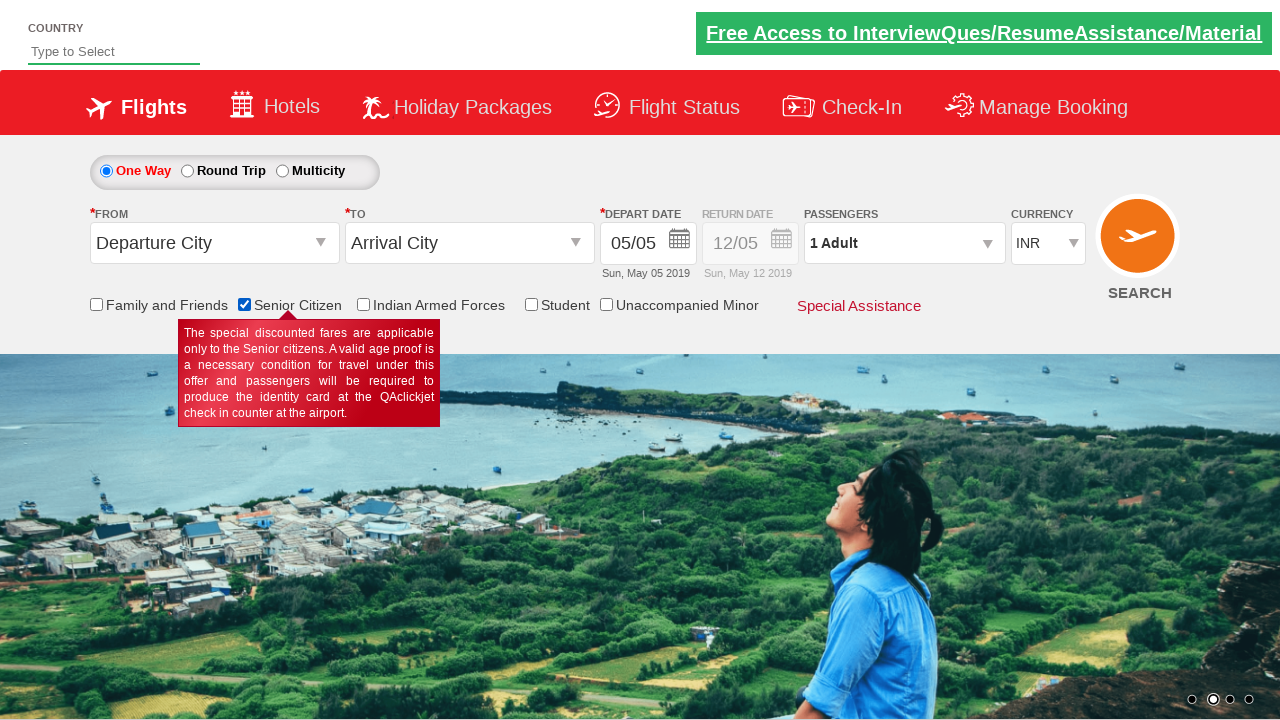

Counted 6 total checkboxes on the page
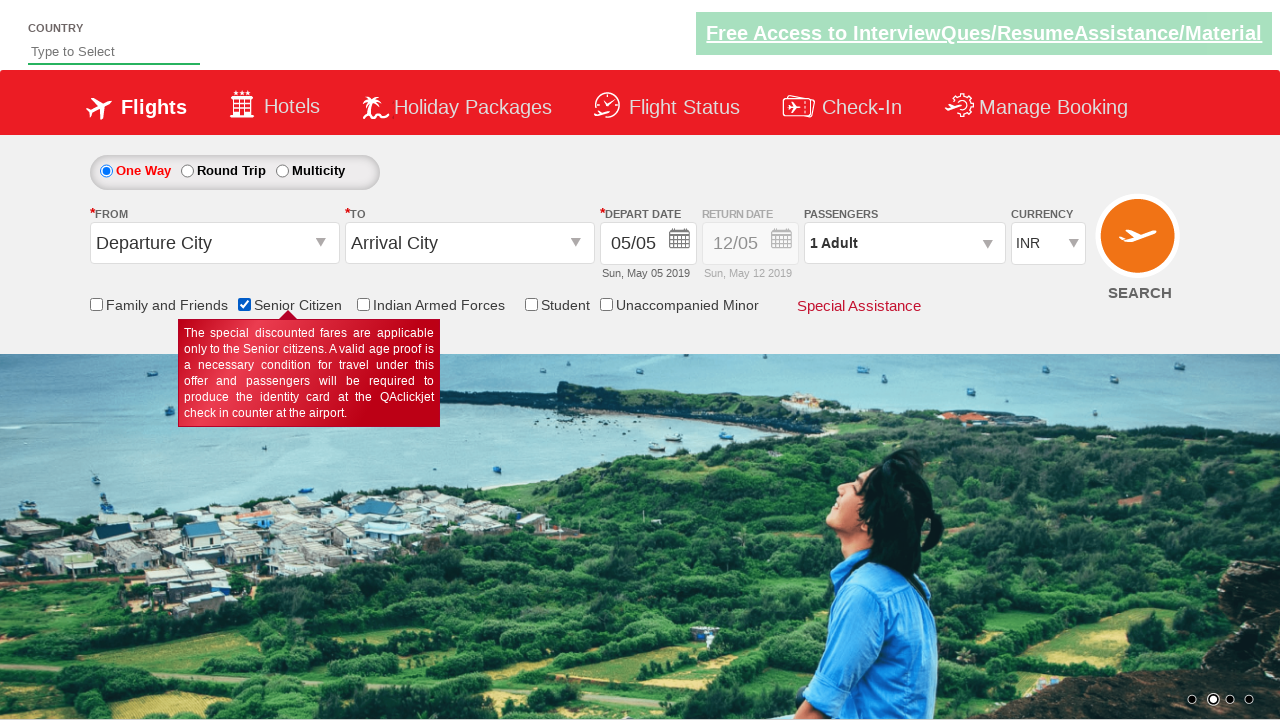

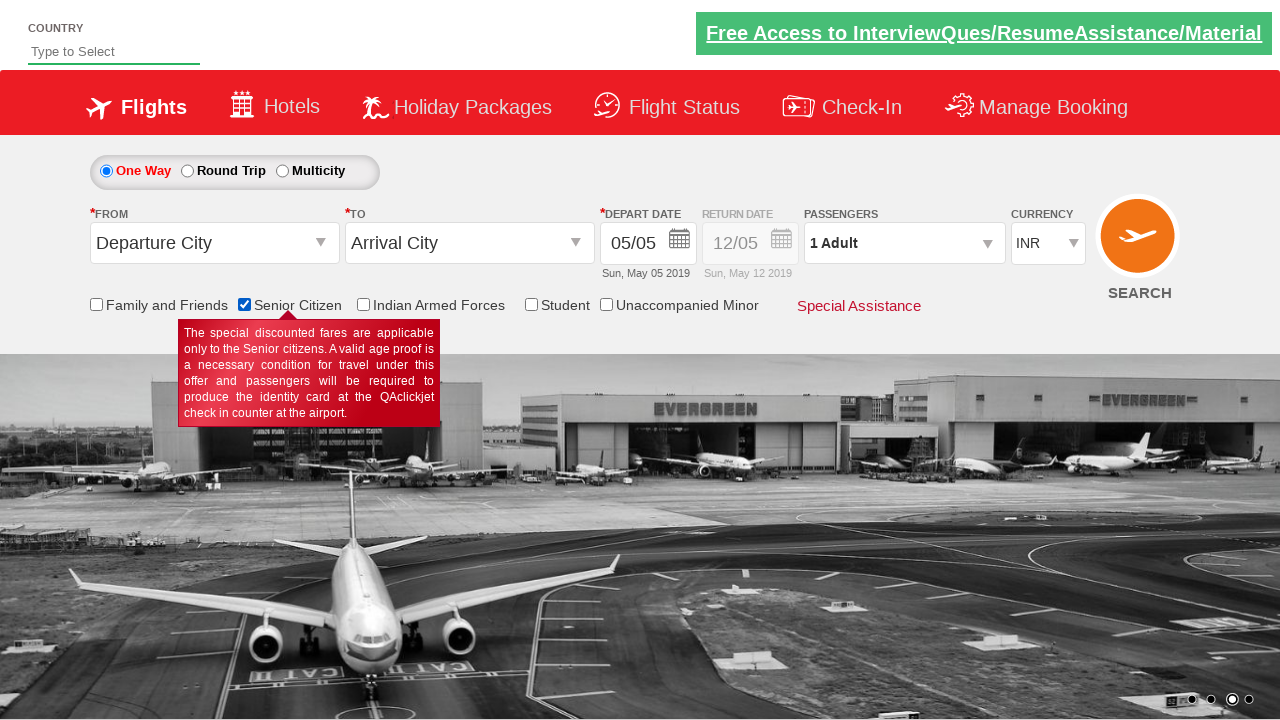